Navigates to the Selenium tutorial page on Automation Testing Insider website and waits for the page content to fully load.

Starting URL: https://www.automationtestinginsider.com/p/selenium-vi.html

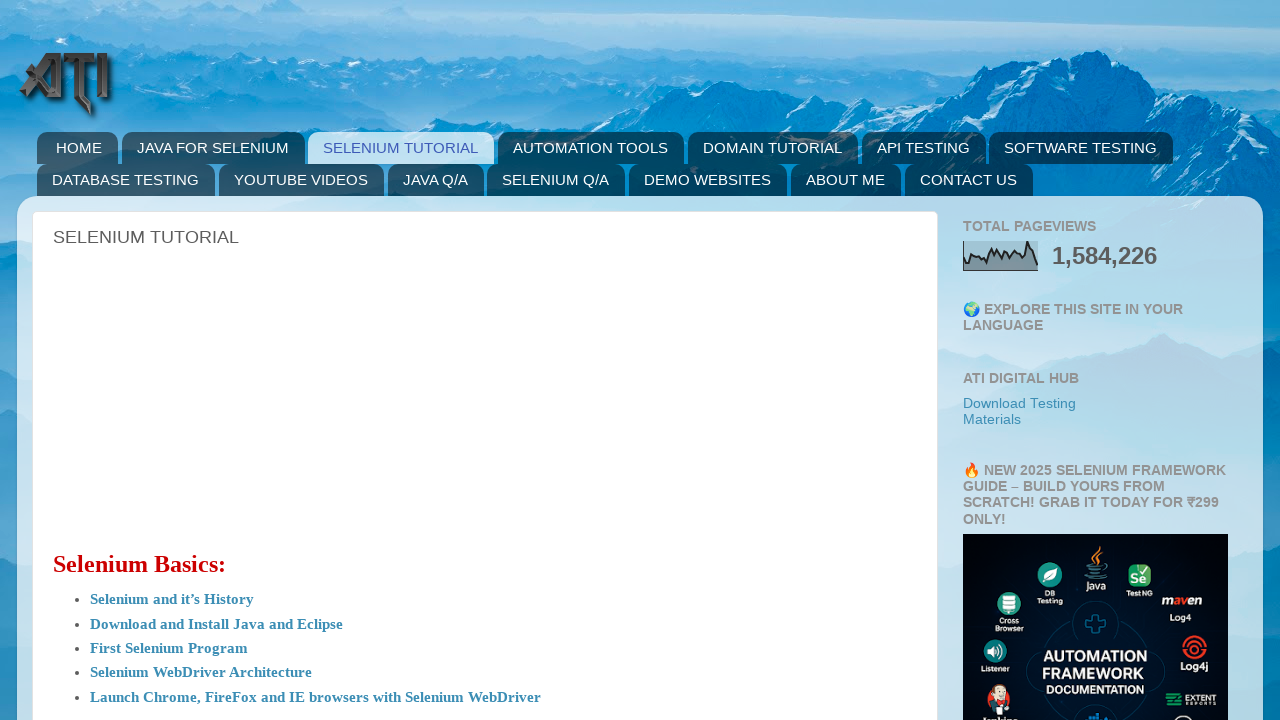

Navigated to Selenium tutorial page on Automation Testing Insider website
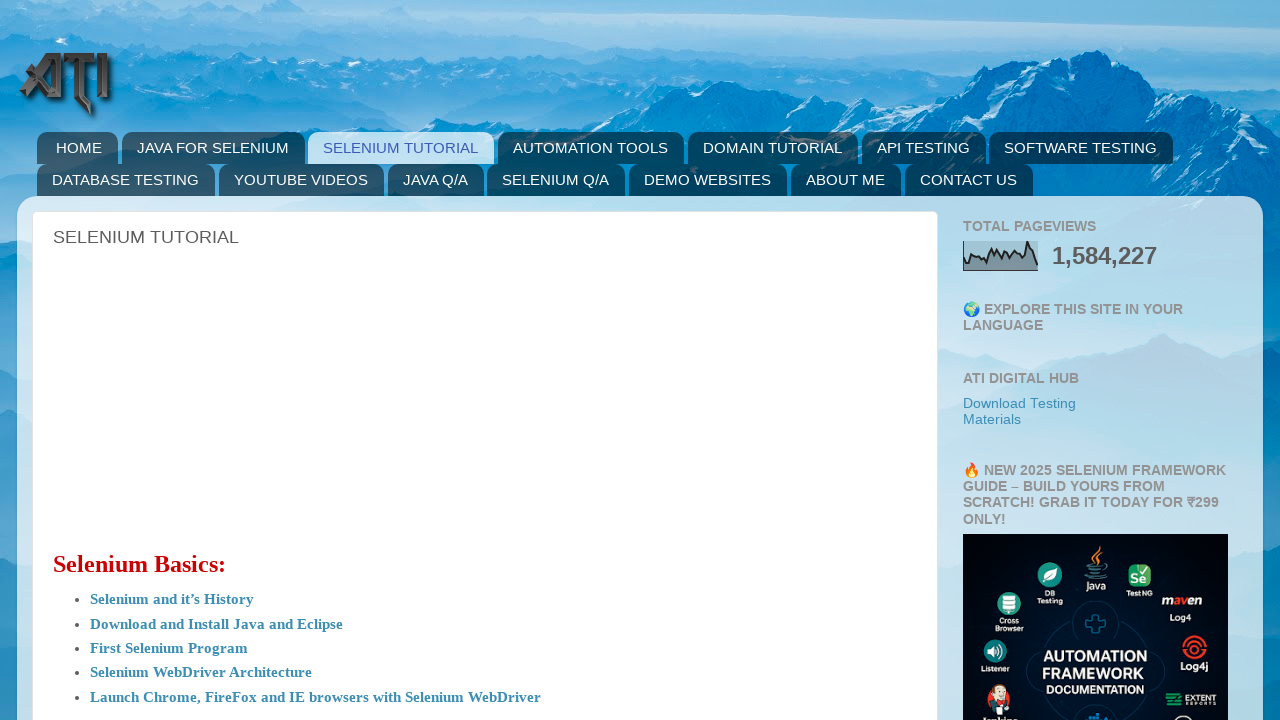

Waited for page to reach networkidle state indicating full load
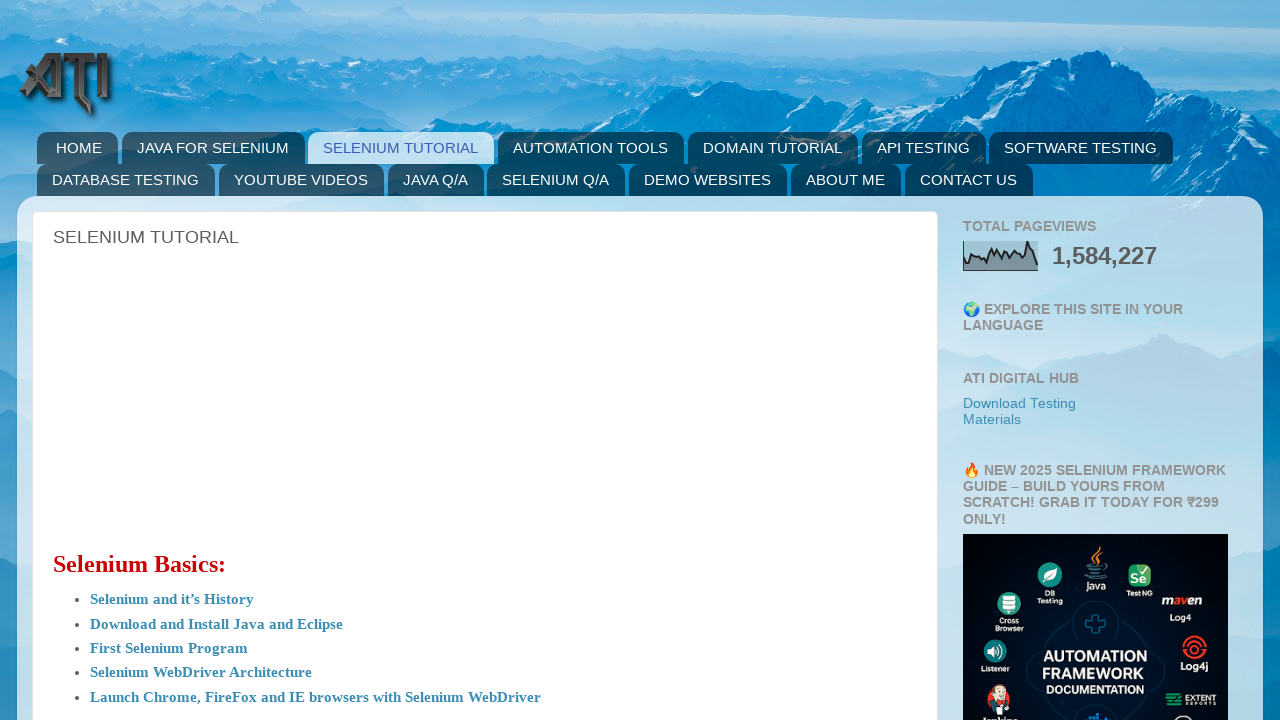

Verified page content has loaded by confirming body element is present
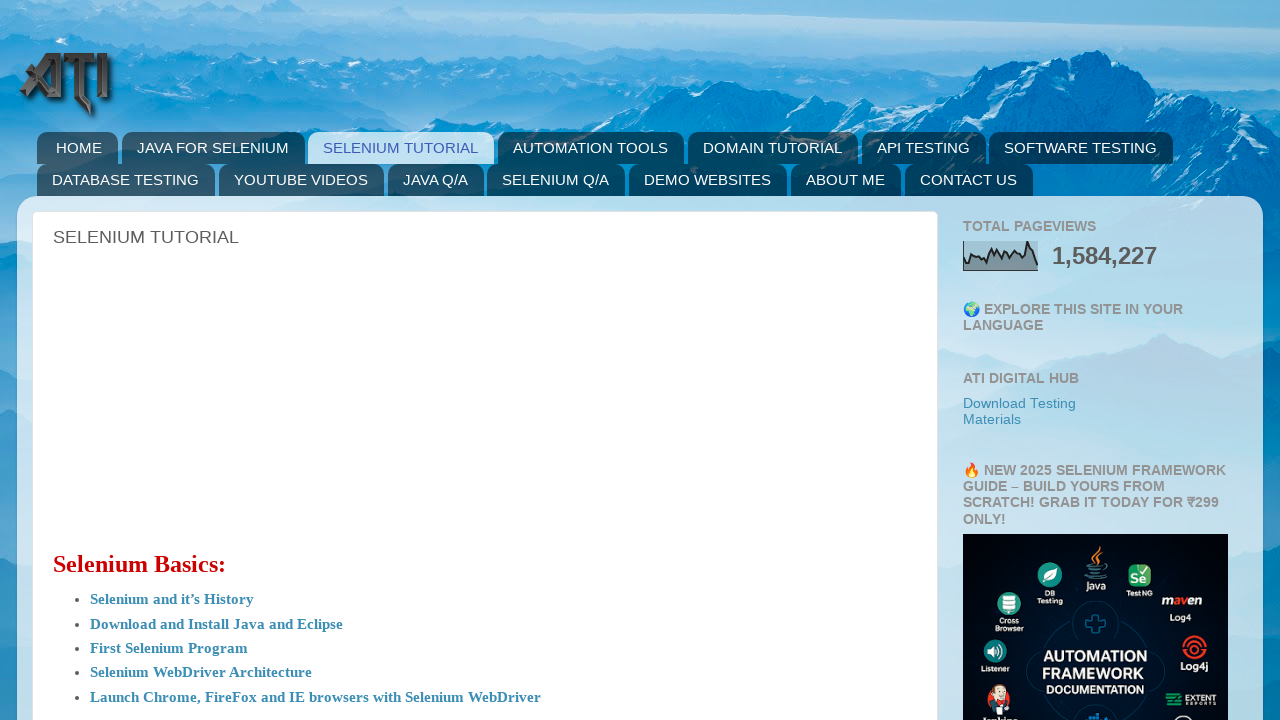

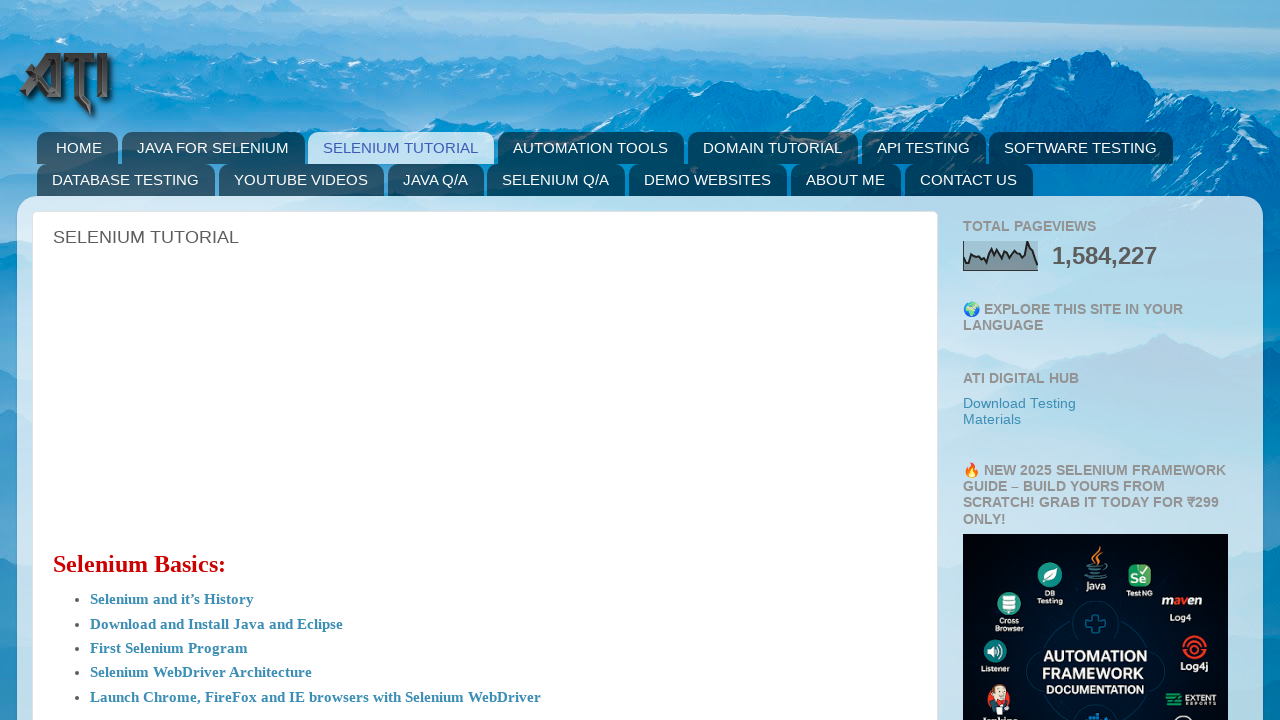